Tests navigation to the installation page by clicking on the "to deploy Allure TestOps" link and verifying the URL and page heading

Starting URL: https://docs.qameta.io/allure-testops/

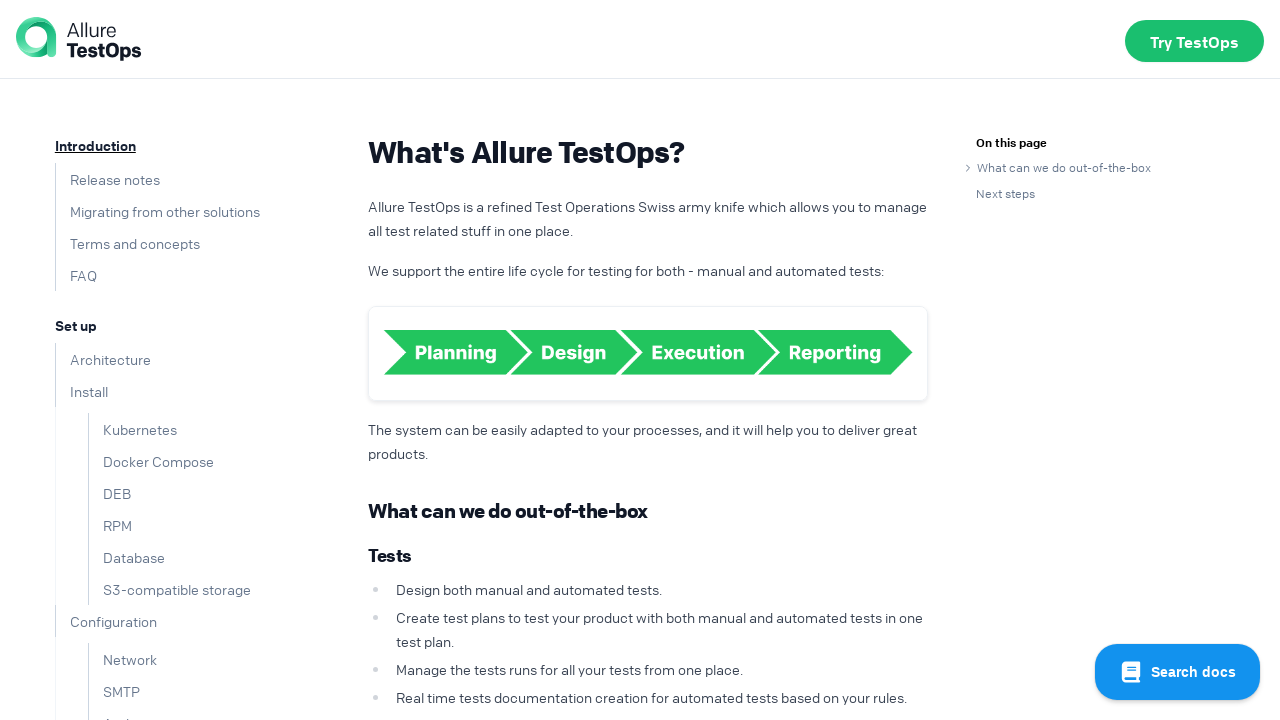

Verified that 'to deploy Allure TestOps' link is visible
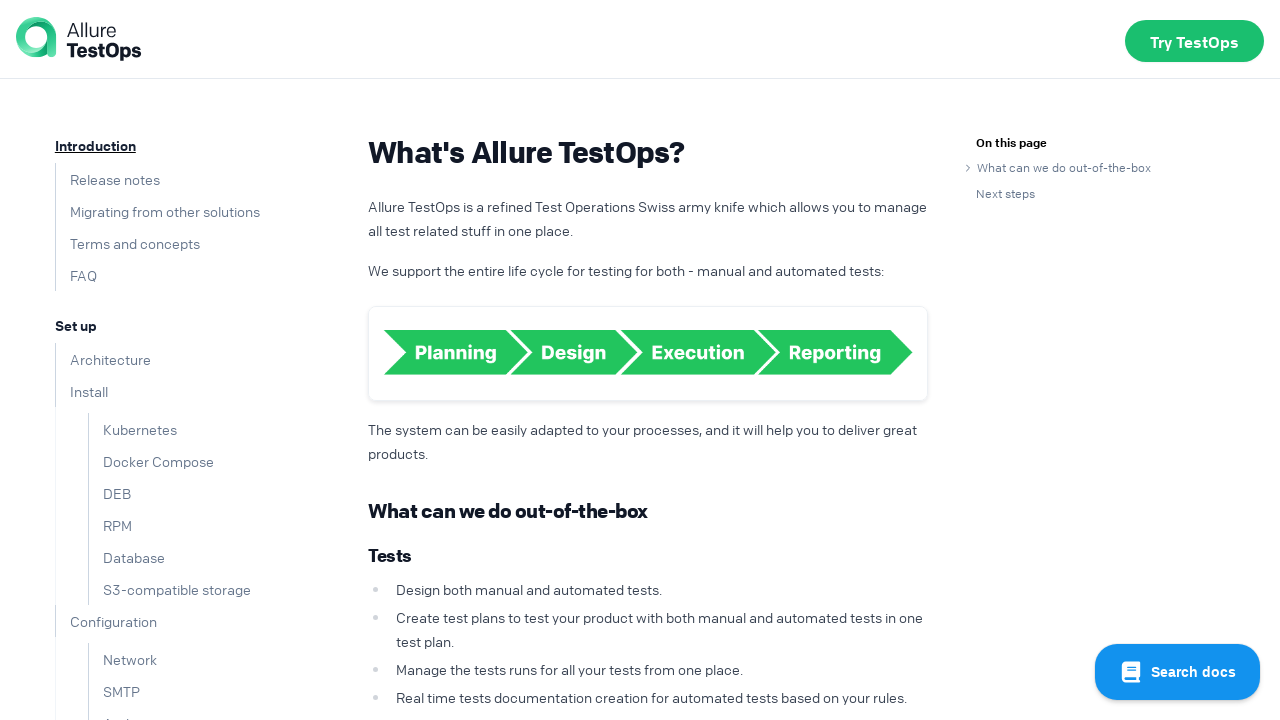

Clicked on 'to deploy Allure TestOps' link at (818, 487) on a >> internal:has-text="to deploy Allure TestOps"i
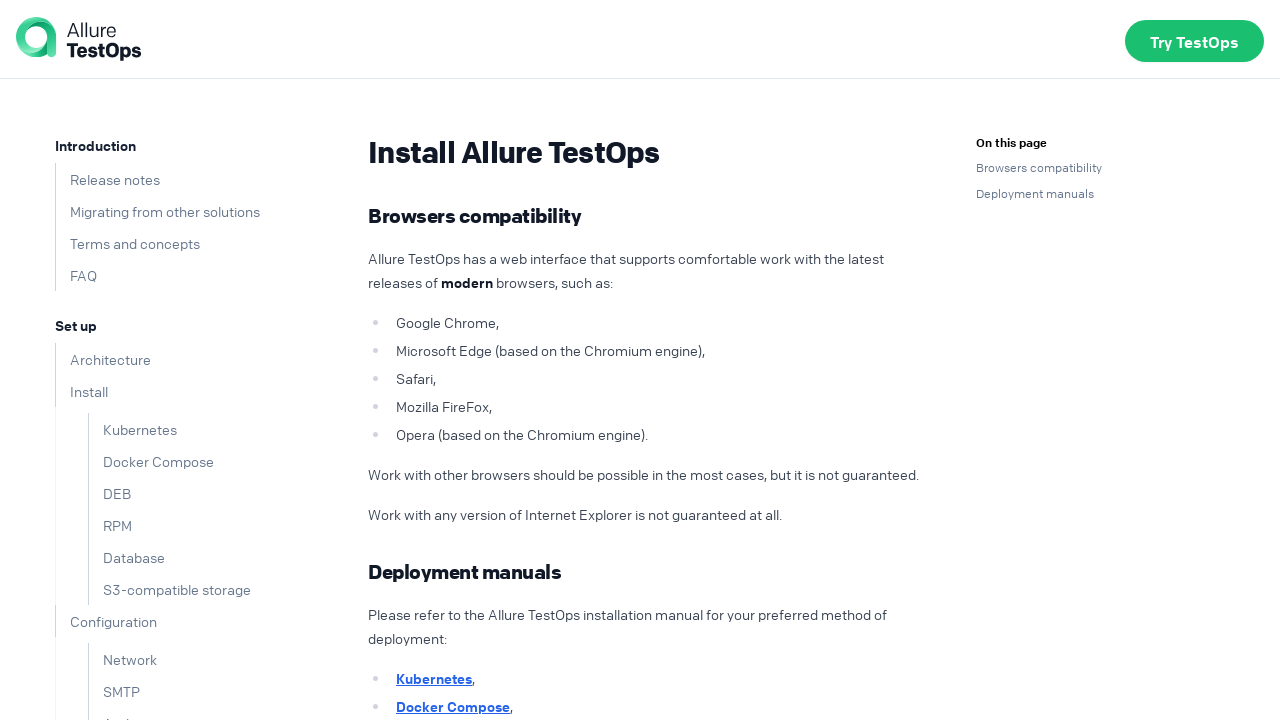

Verified that URL contains 'install'
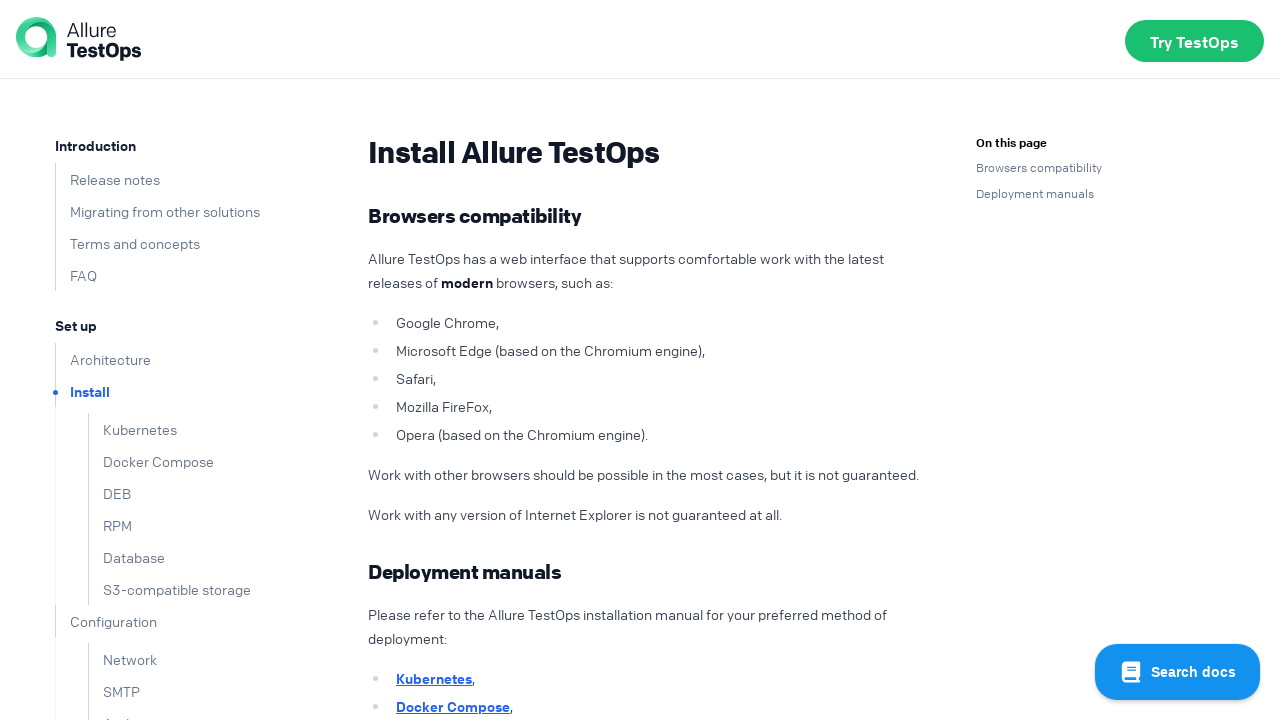

Verified that page heading contains 'Install Allure TestOps'
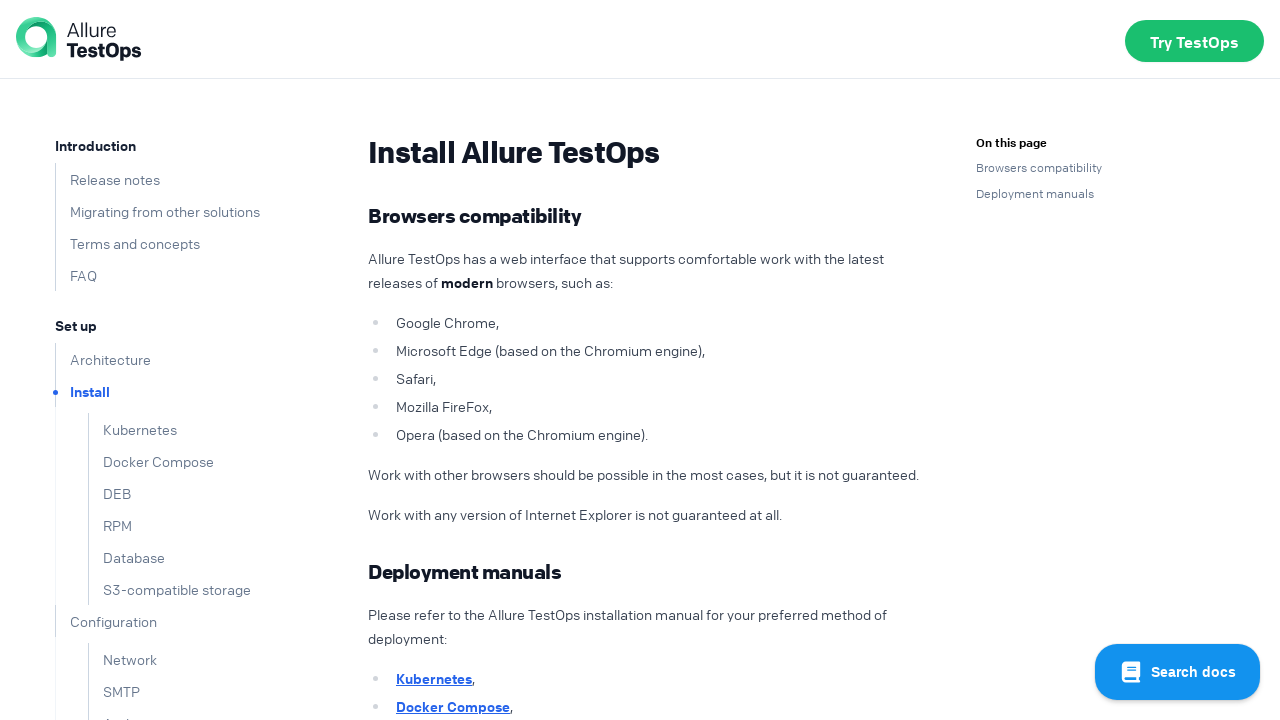

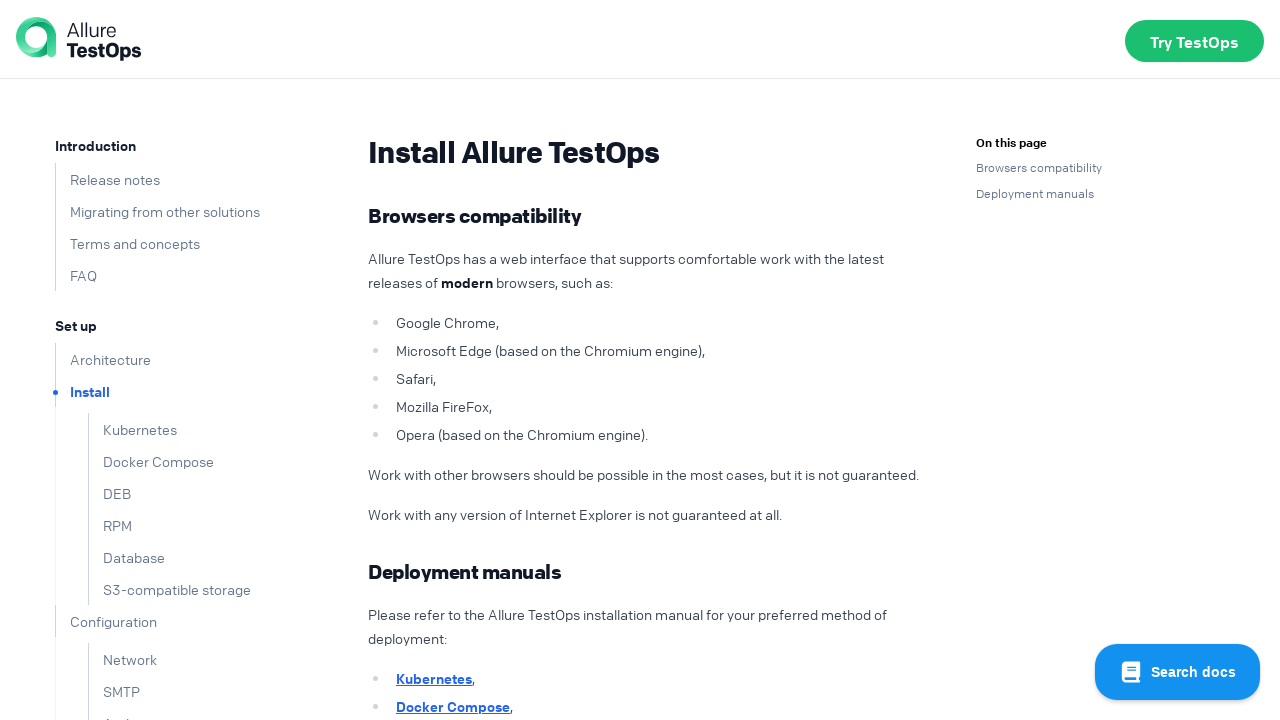